Clicks the Submit New Language menu item and verifies the submenu title appears

Starting URL: http://www.99-bottles-of-beer.net/

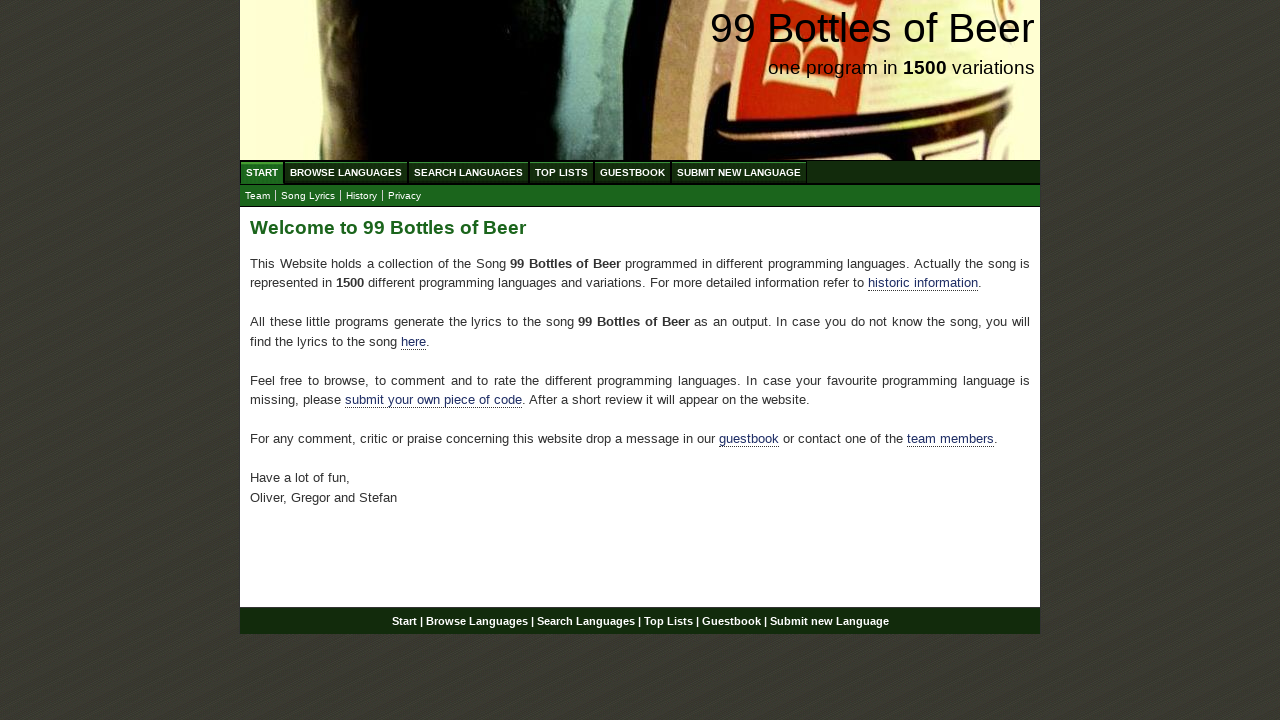

Clicked Submit New Language menu item at (739, 172) on xpath=//ul[@id='menu']/li[last()]/a[@href='/submitnewlanguage.html']
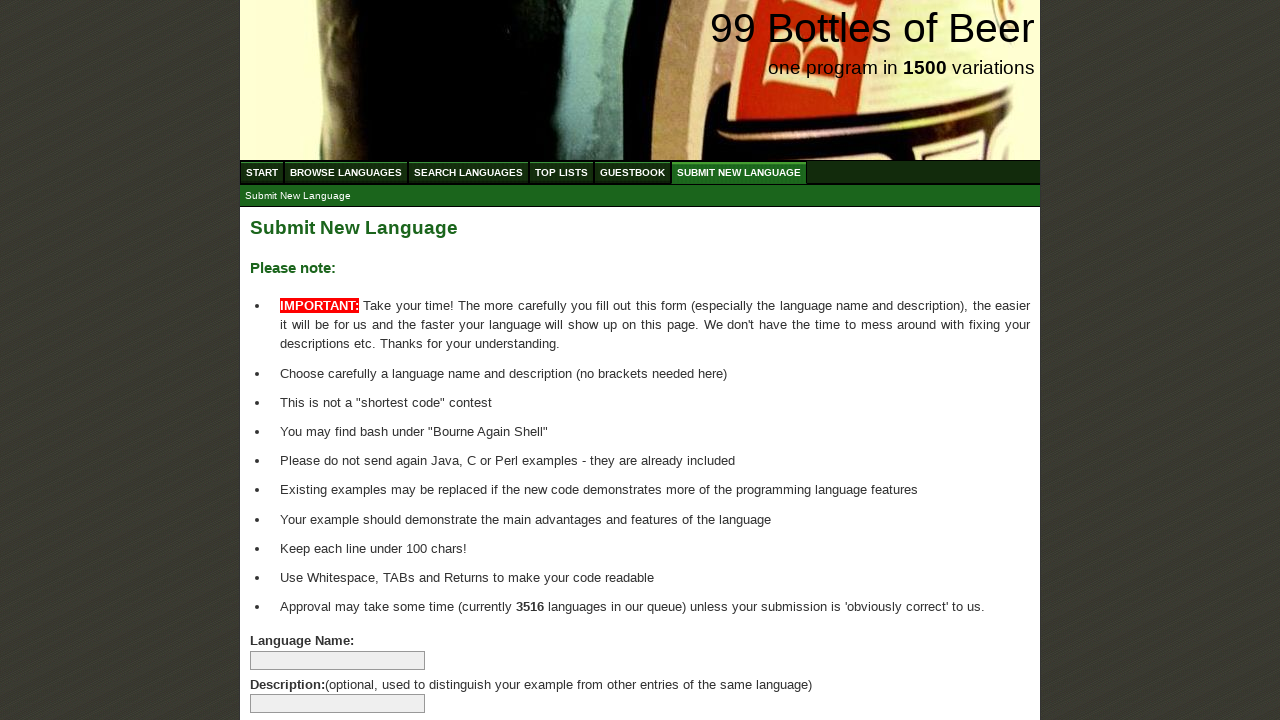

Verified submenu title appeared for Submit New Language
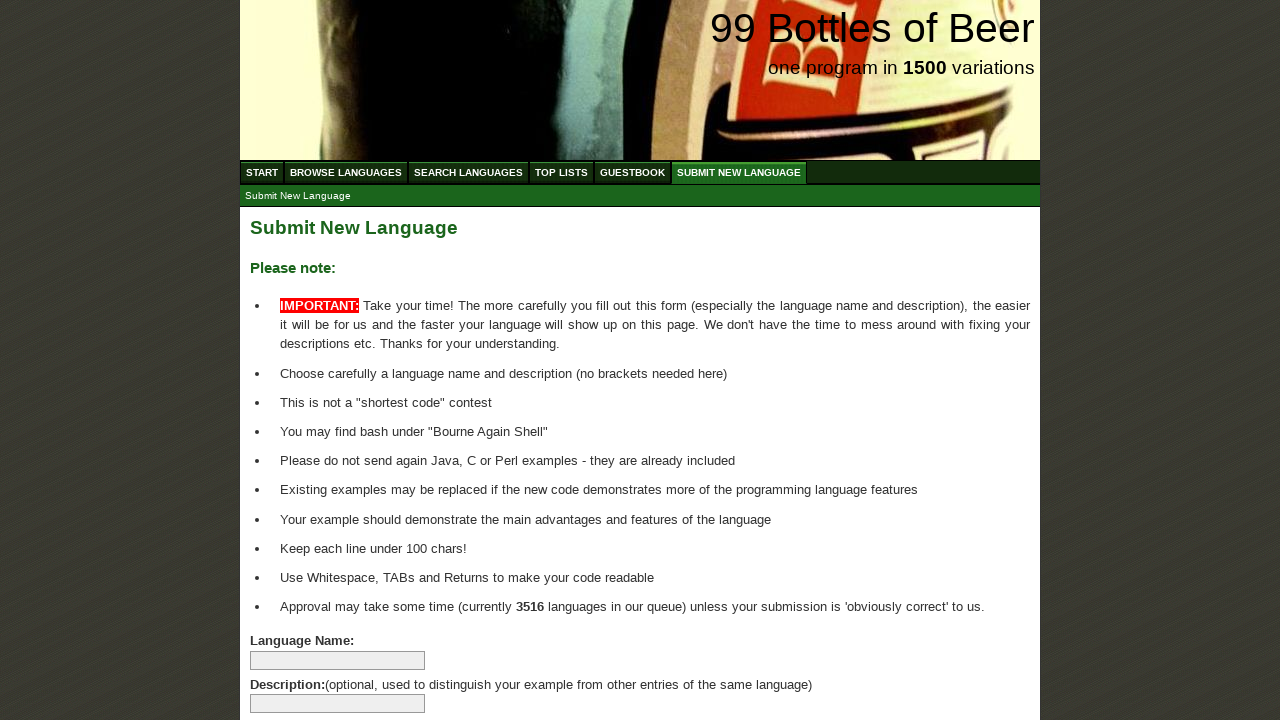

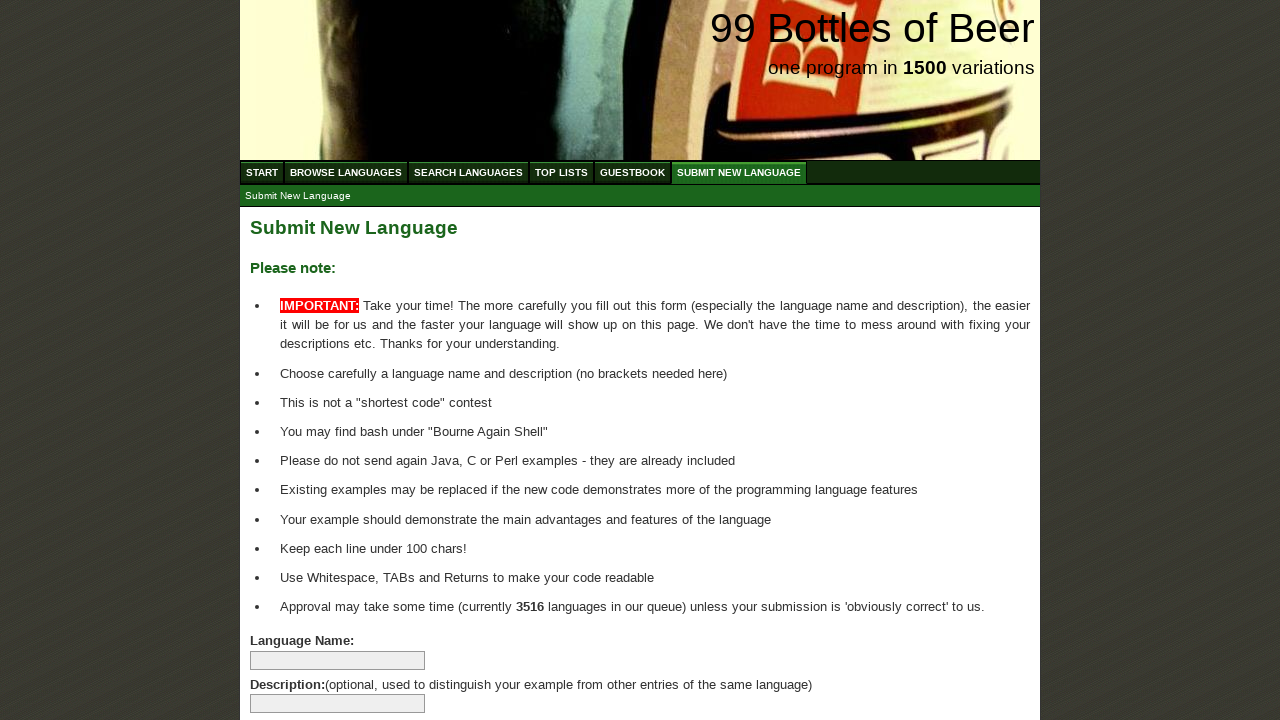